Navigates to Baskin Robbins India website and verifies the page loads successfully

Starting URL: https://baskinrobbinsindia.com/

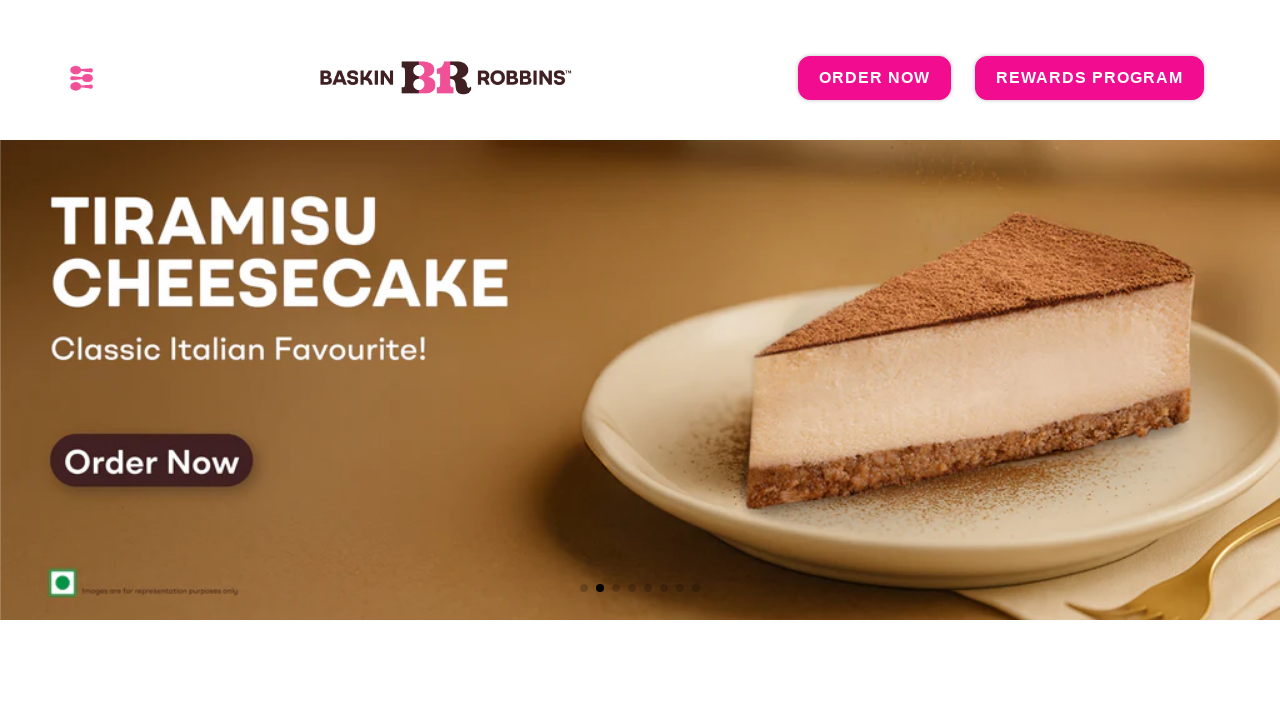

Navigated to Baskin Robbins India website
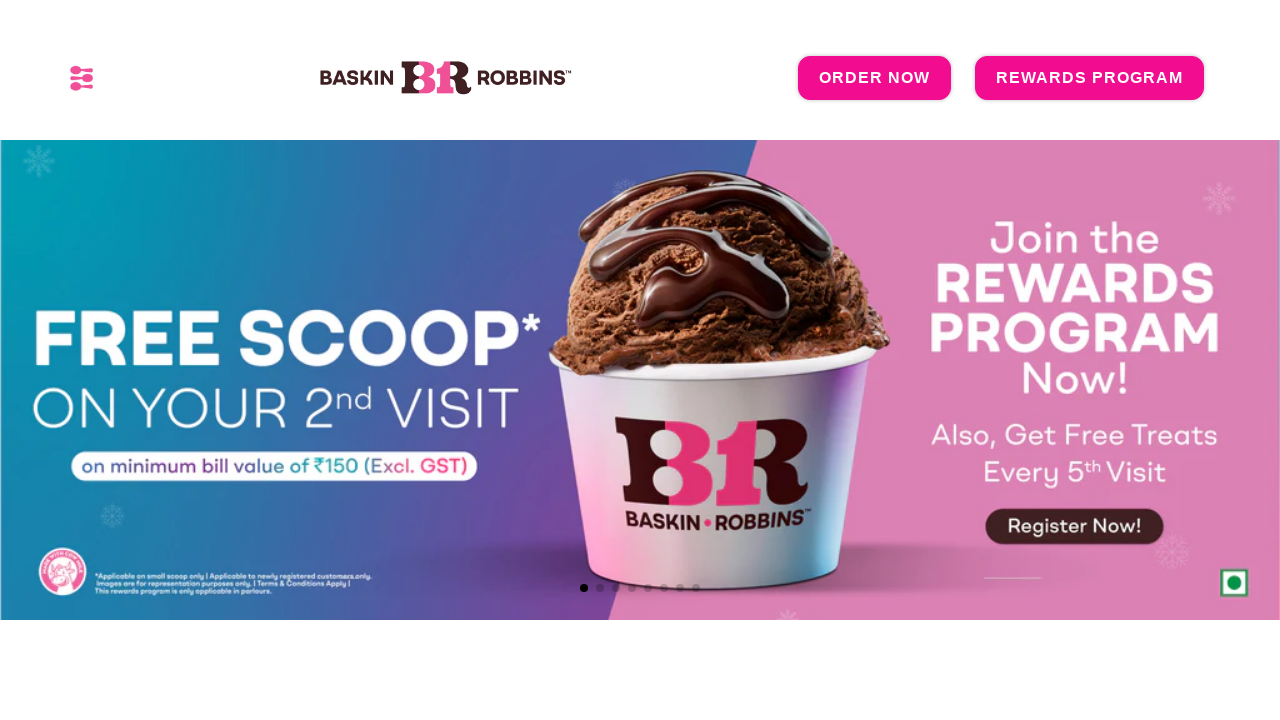

Page DOM content loaded successfully
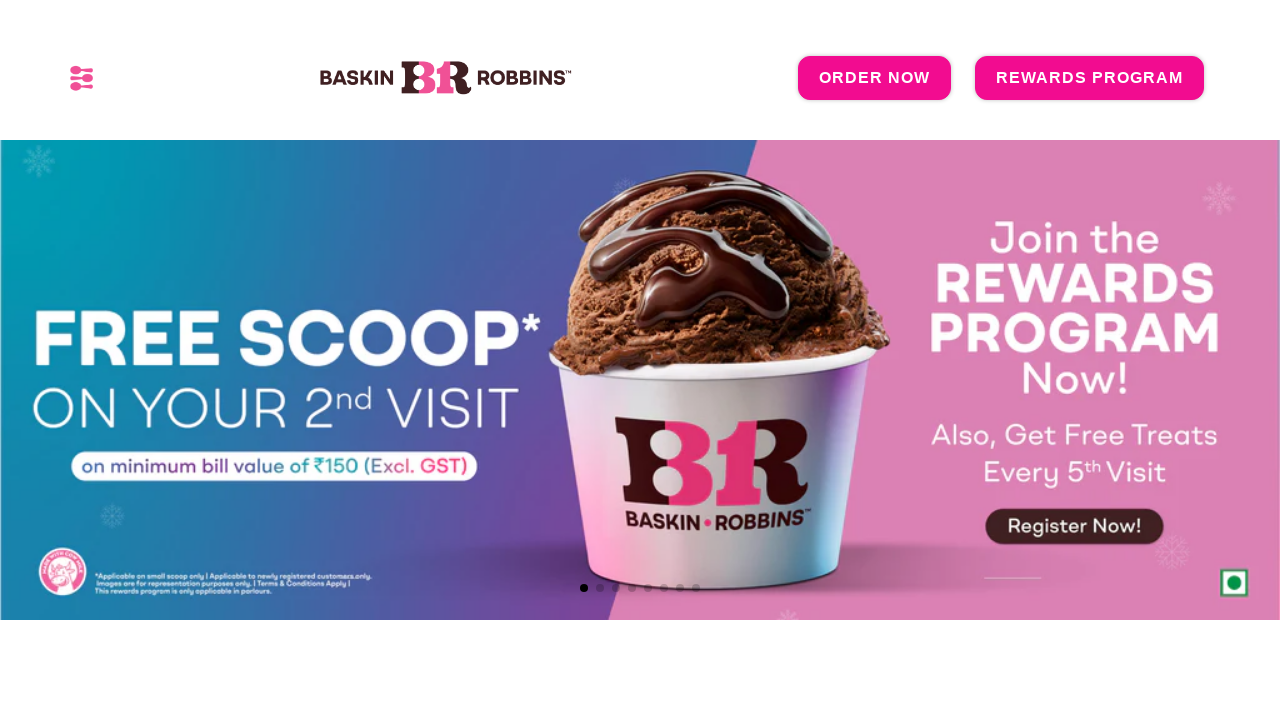

Verified page URL matches expected Baskin Robbins India website
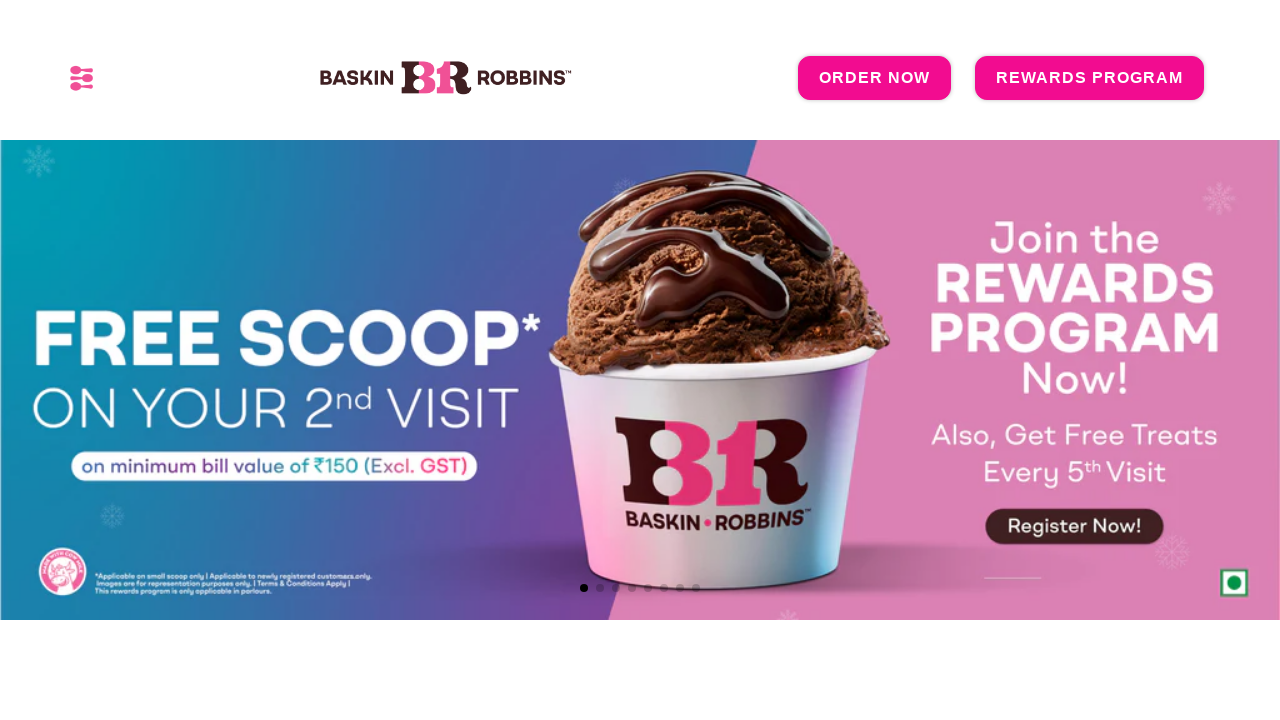

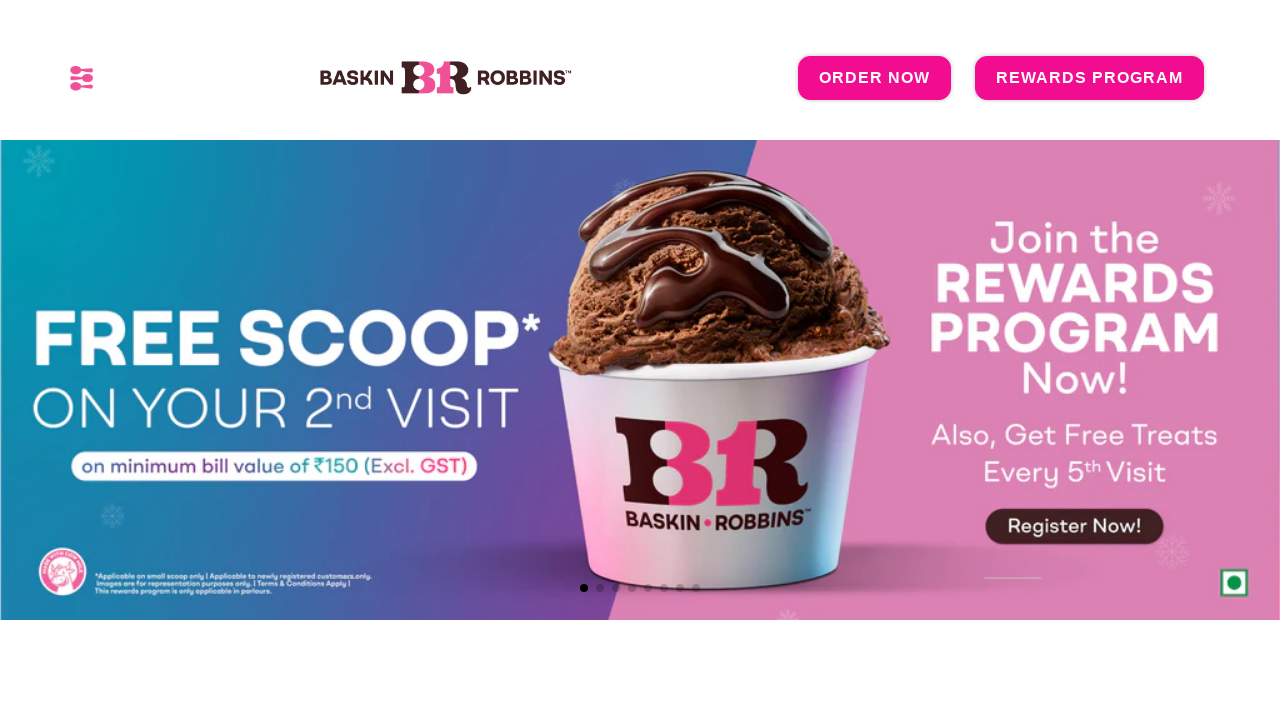